Navigates to GitHub's homepage and verifies the page loads successfully by checking that the page title is present

Starting URL: https://github.com

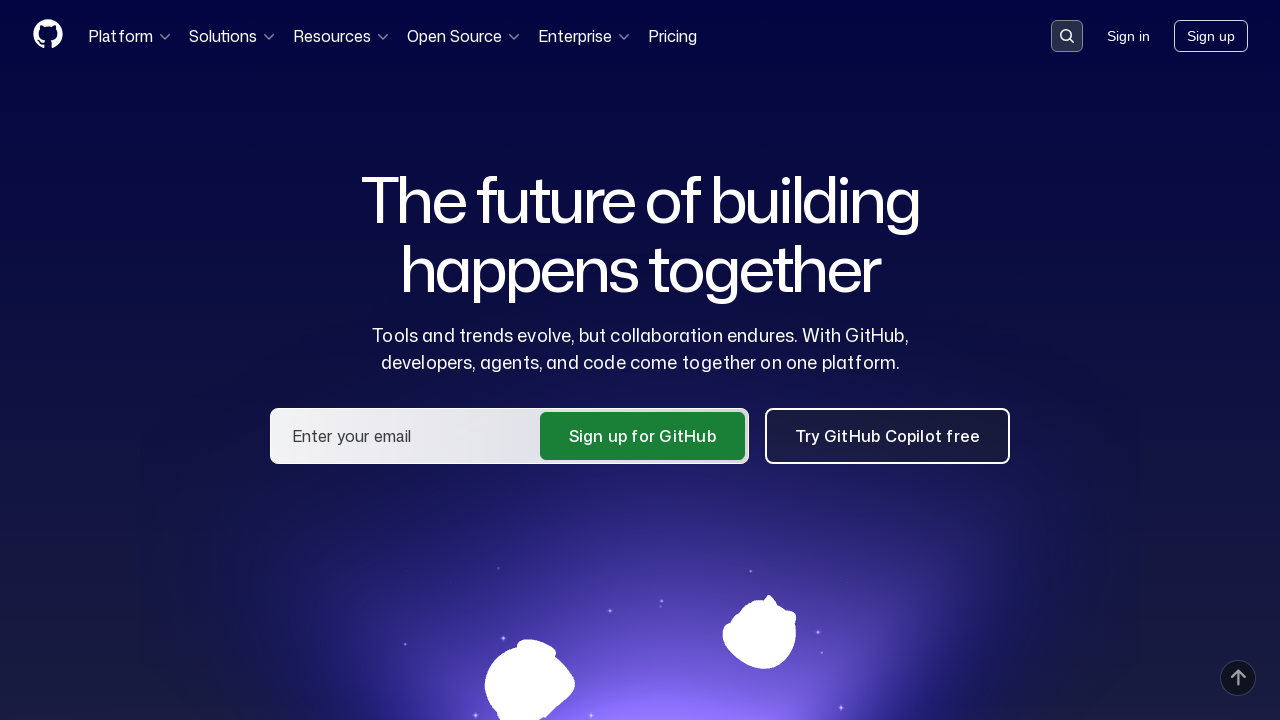

Navigated to GitHub homepage
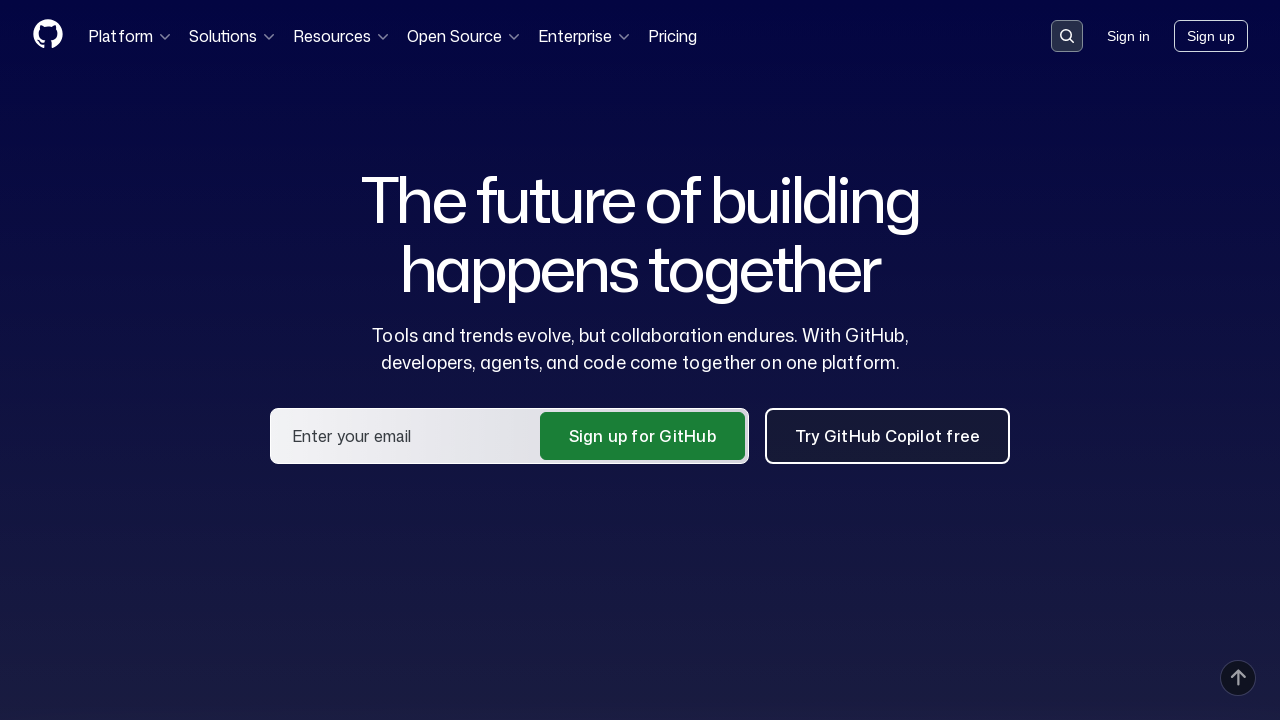

Page loaded with domcontentloaded state
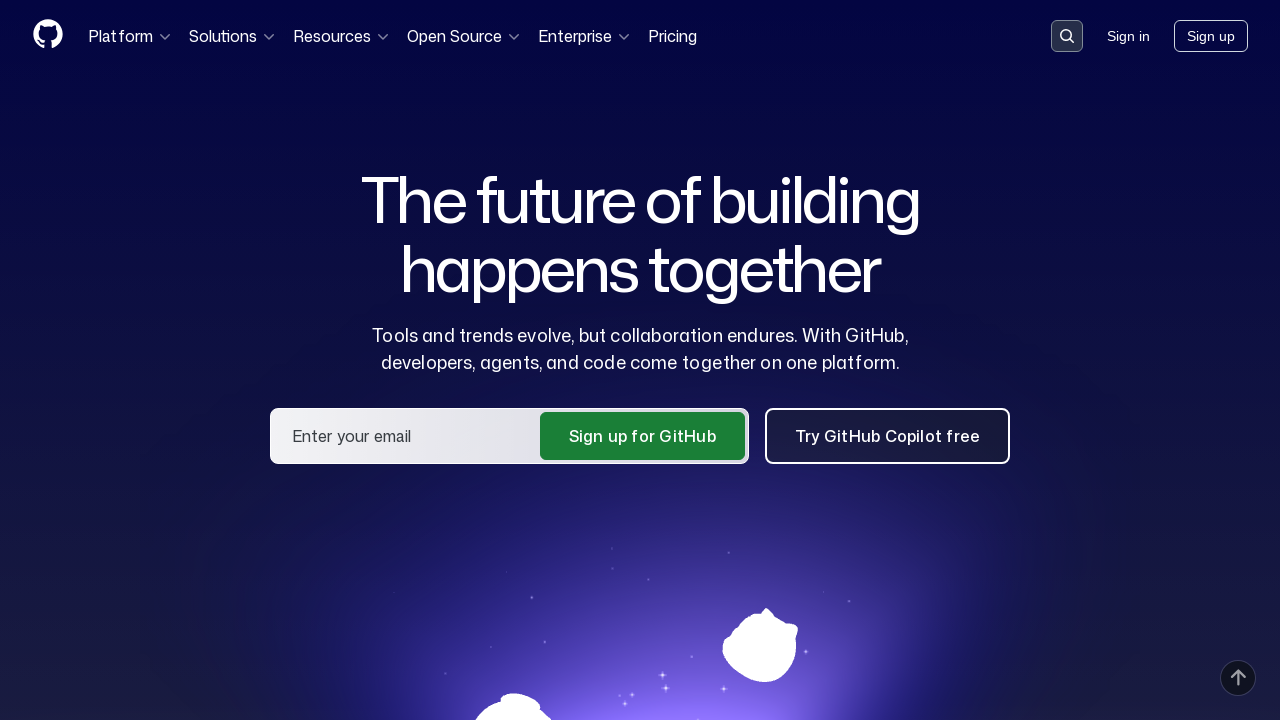

Retrieved page title: GitHub · Change is constant. GitHub keeps you ahead. · GitHub
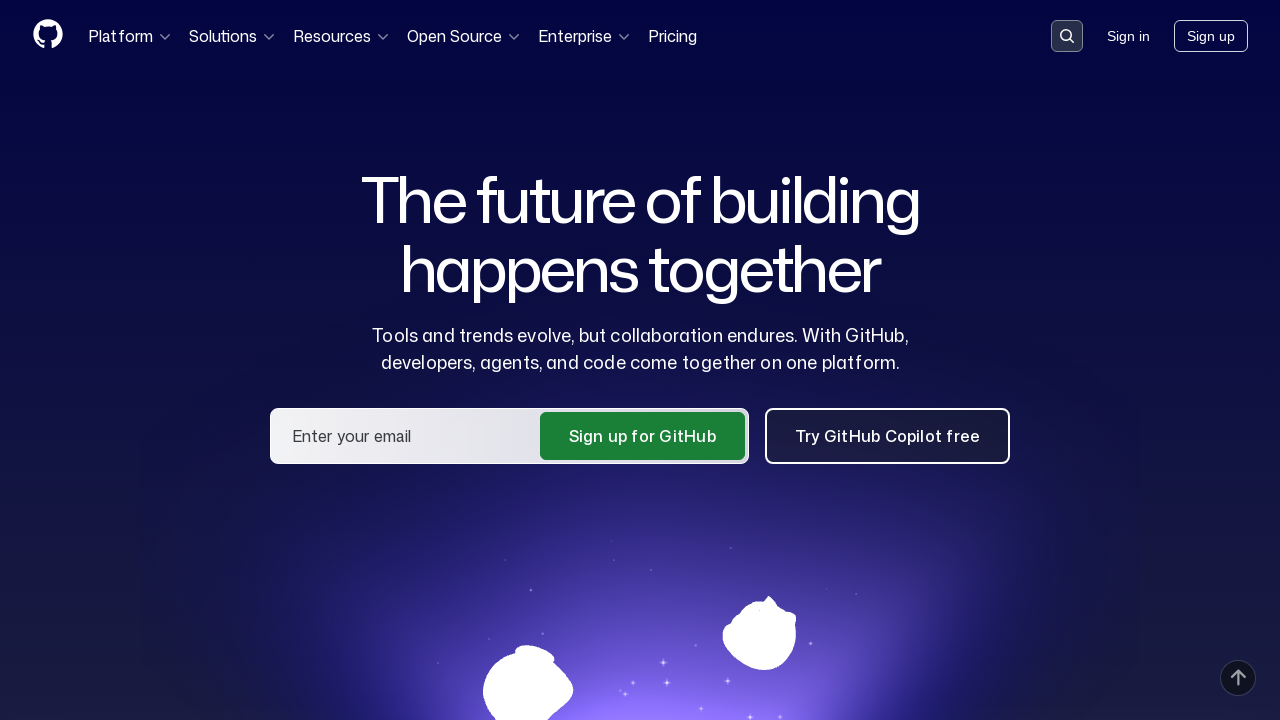

Verified page title contains 'GitHub'
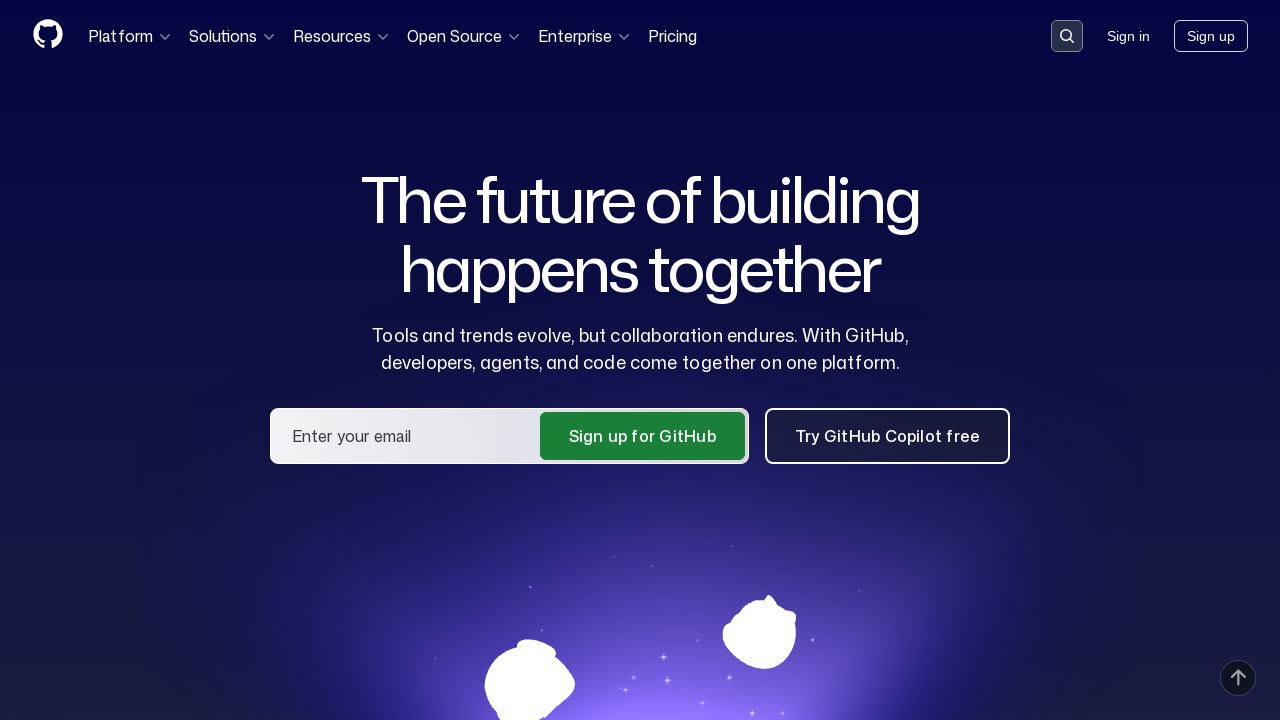

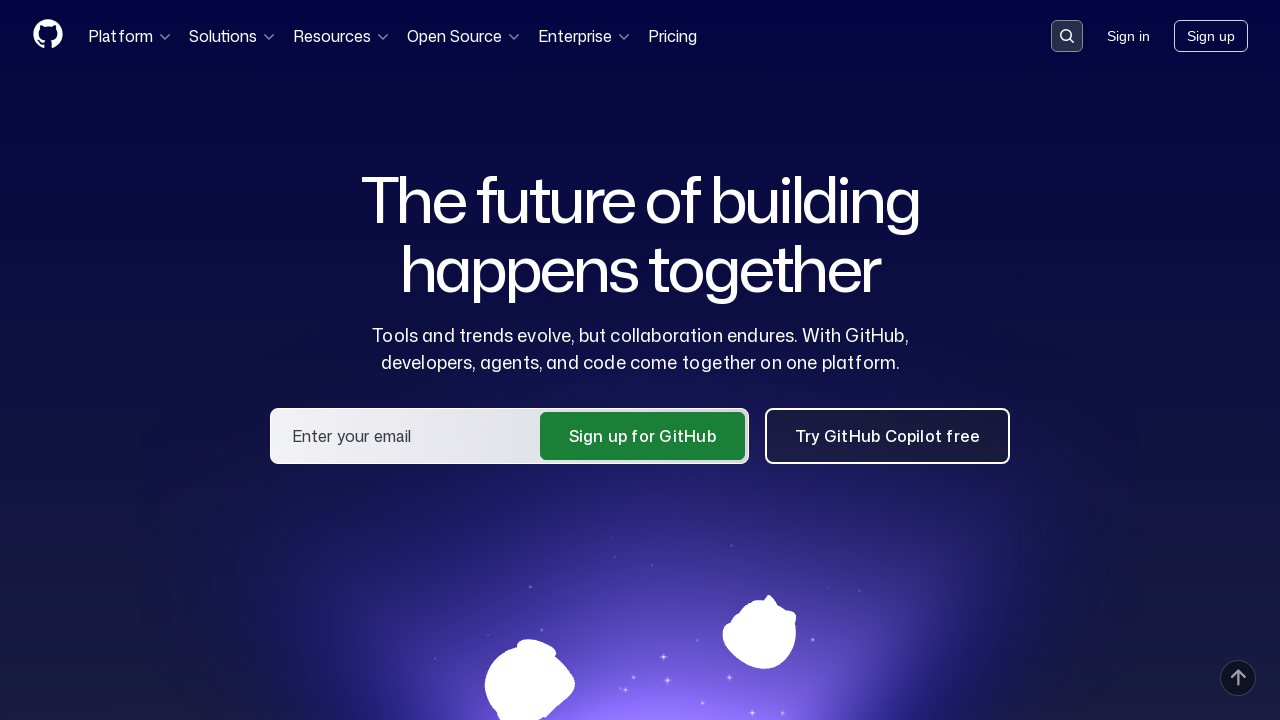